Tests waiting for an element to become clickable, then clicks a verify button and checks that a success message is displayed.

Starting URL: http://suninjuly.github.io/wait2.html

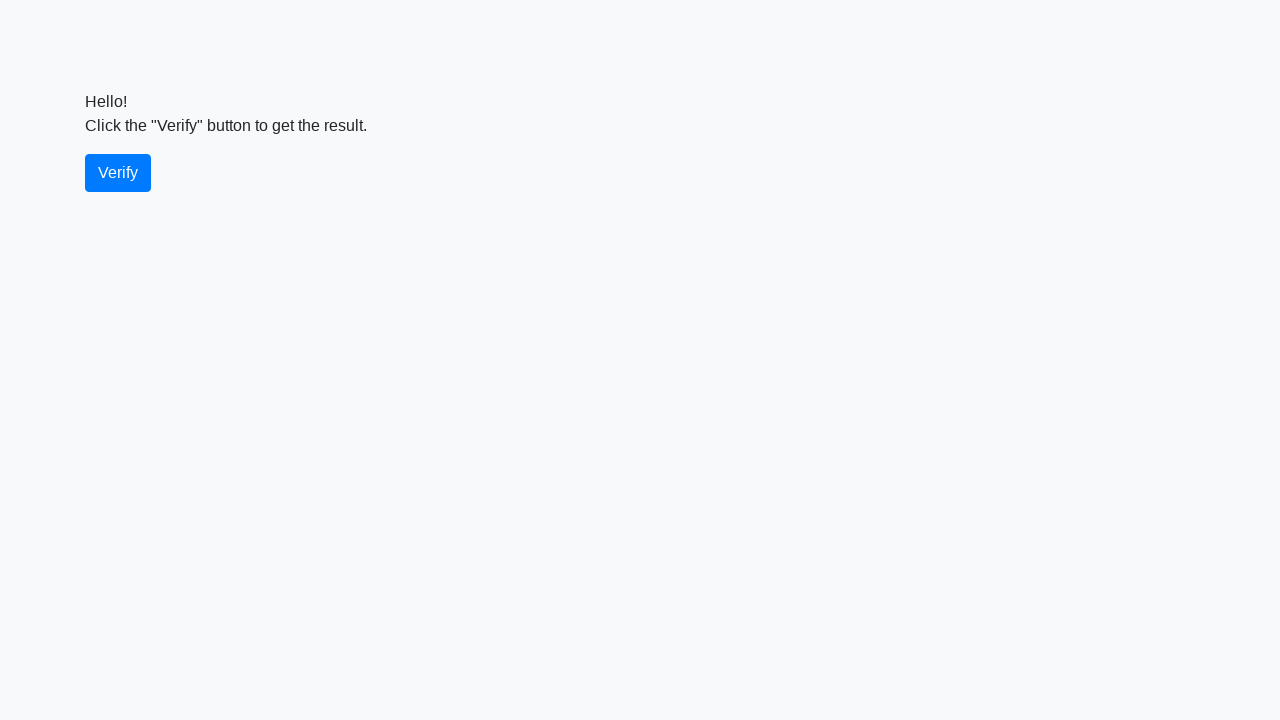

Waited for verify button to become visible
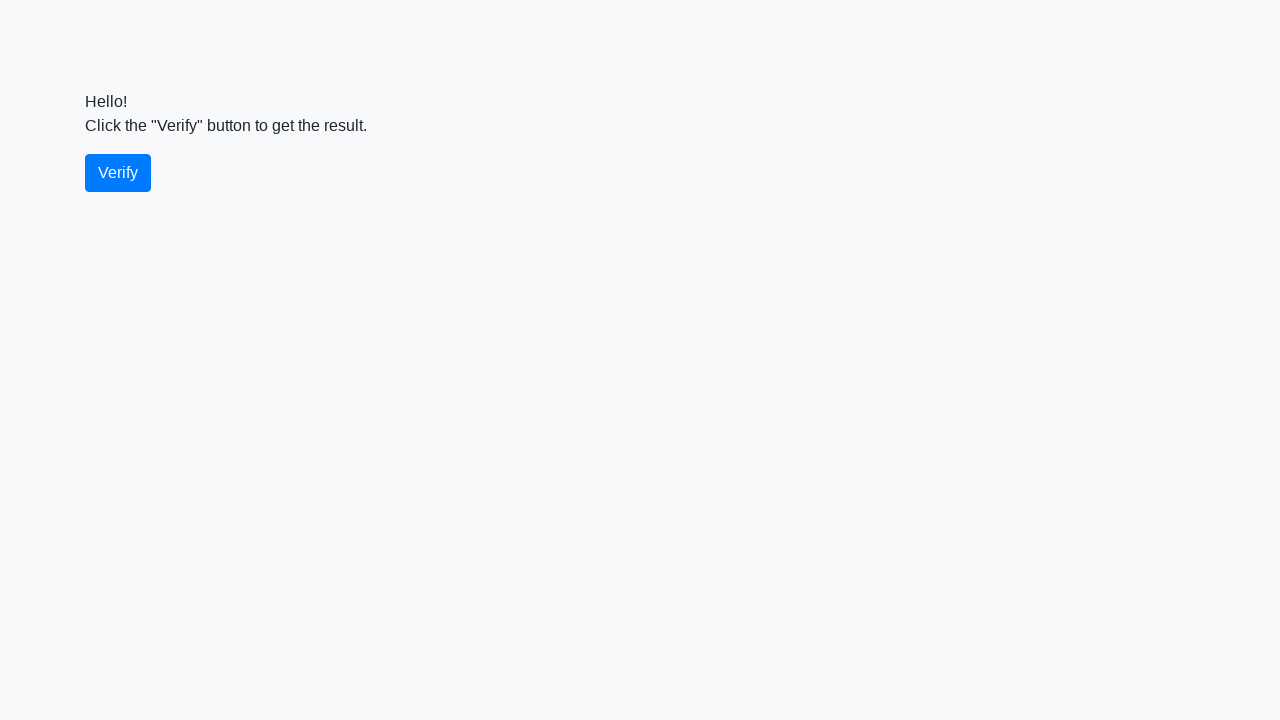

Clicked the verify button at (118, 173) on #verify
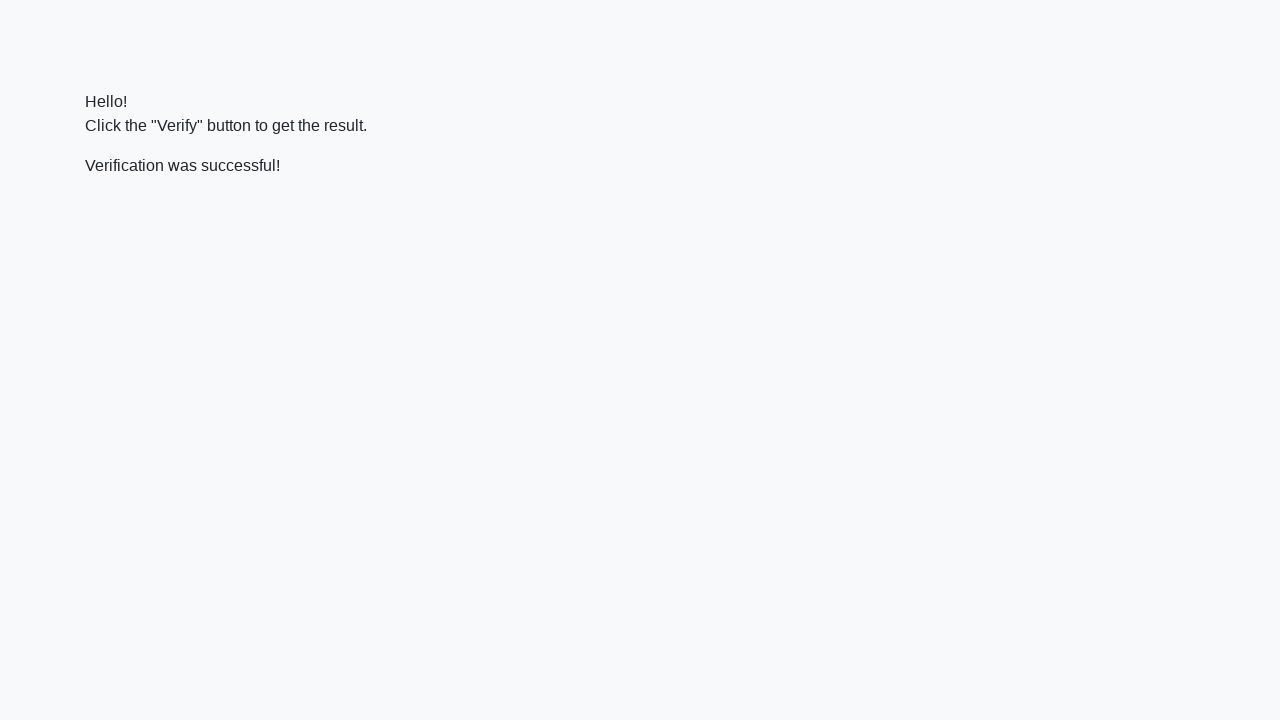

Located the verify message element
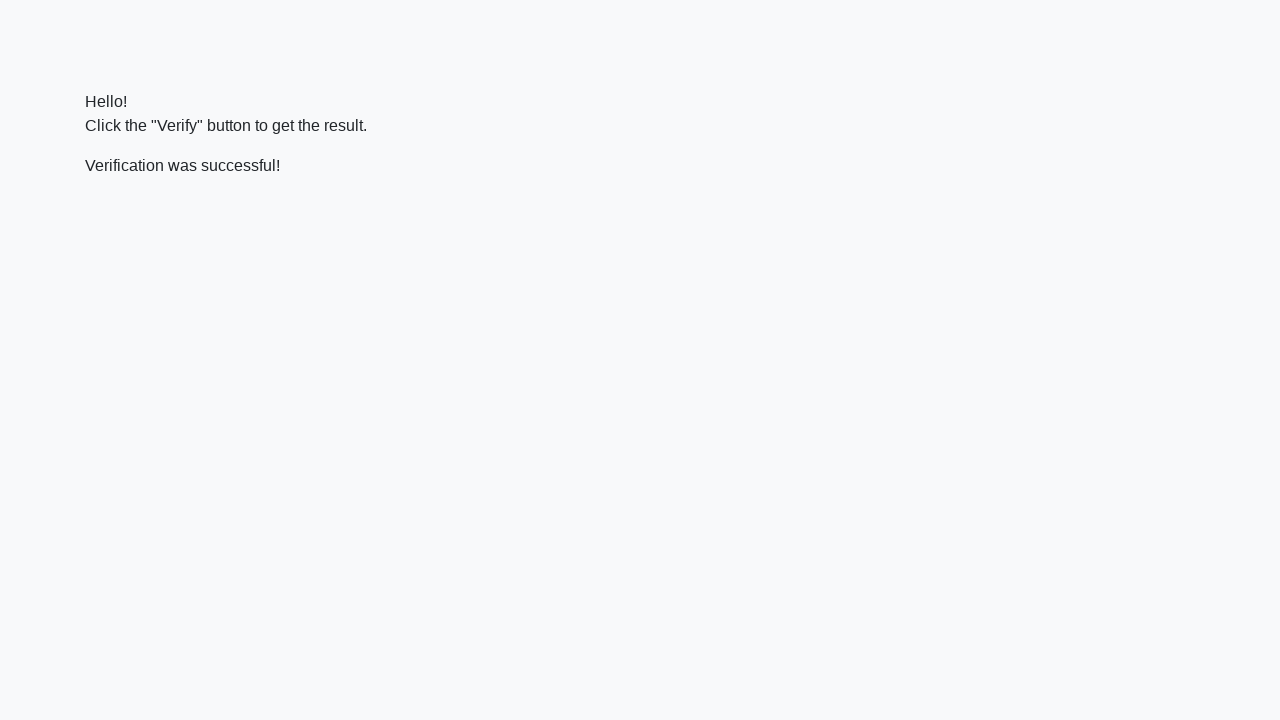

Waited for success message to become visible
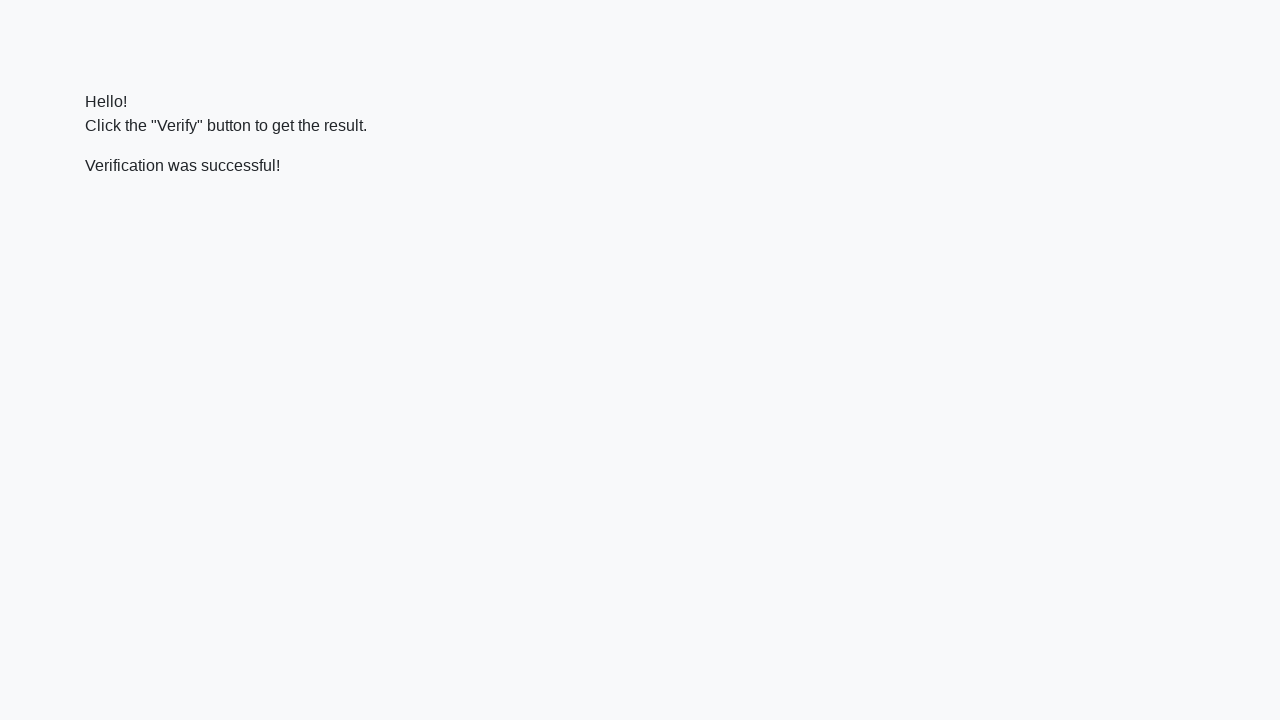

Verified that success message contains 'successful'
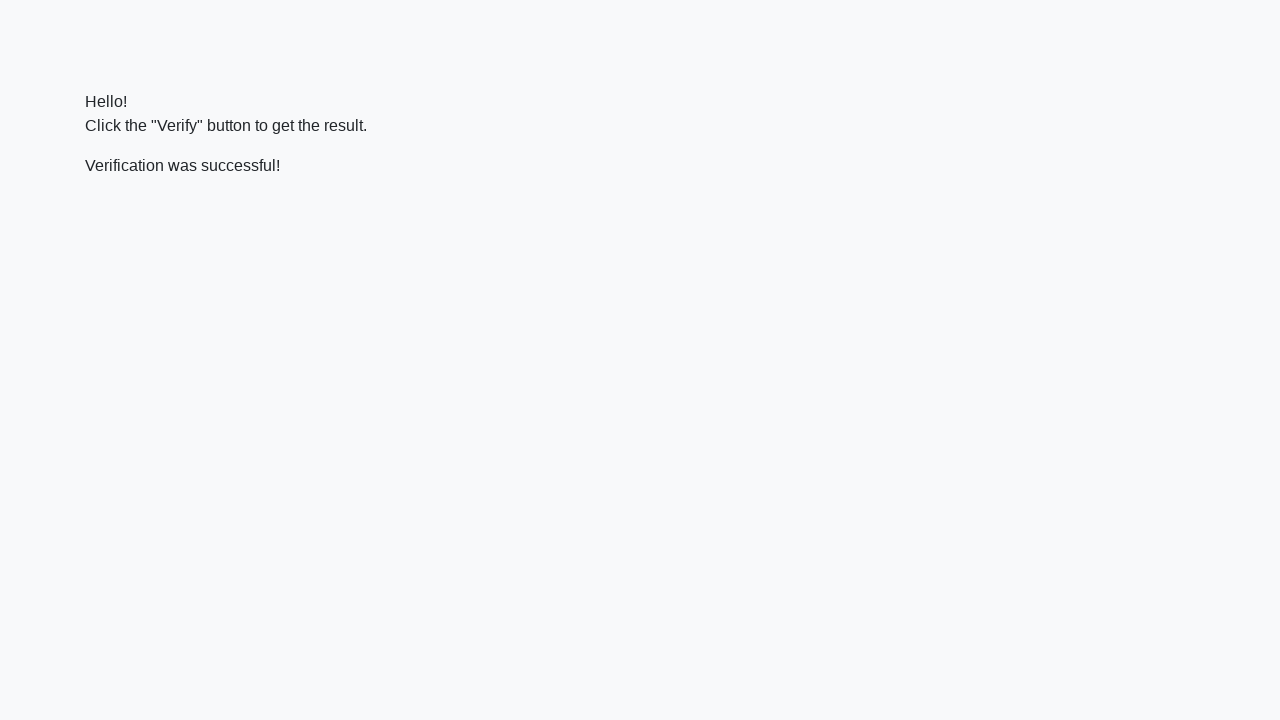

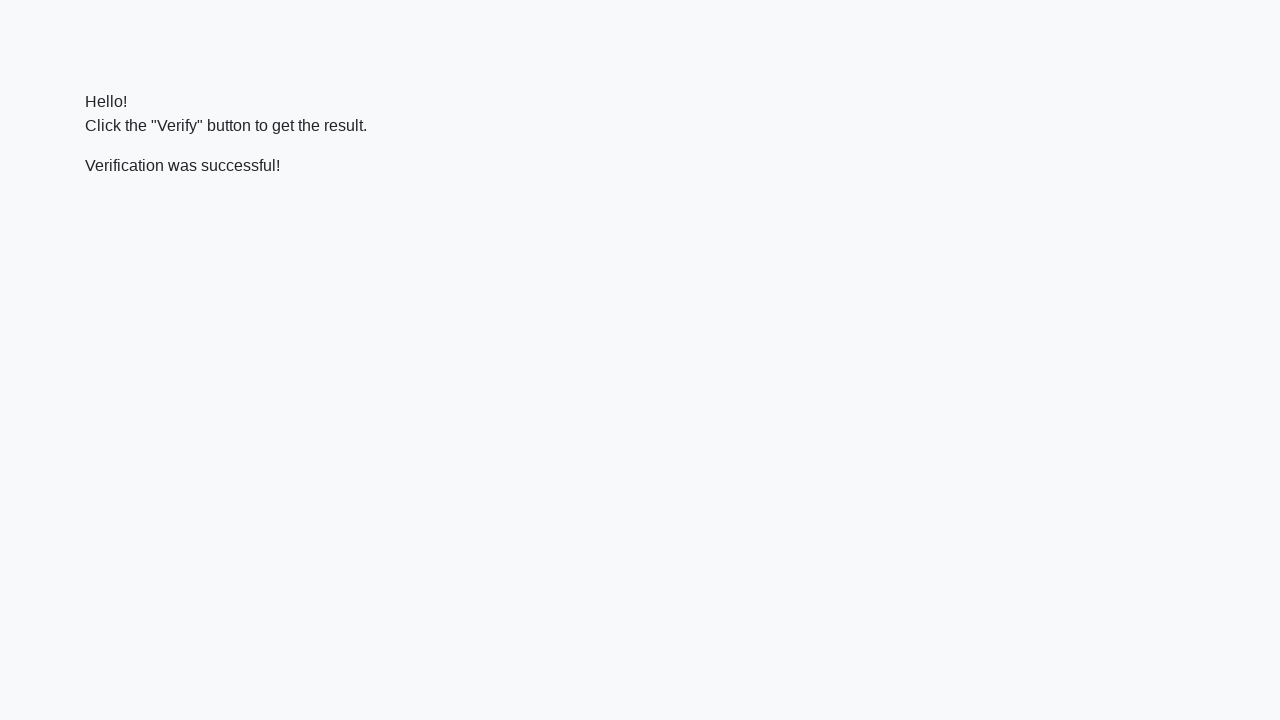